Tests JavaScript alert handling by clicking a button that triggers an alert and accepting it

Starting URL: https://rahulshettyacademy.com/AutomationPractice/

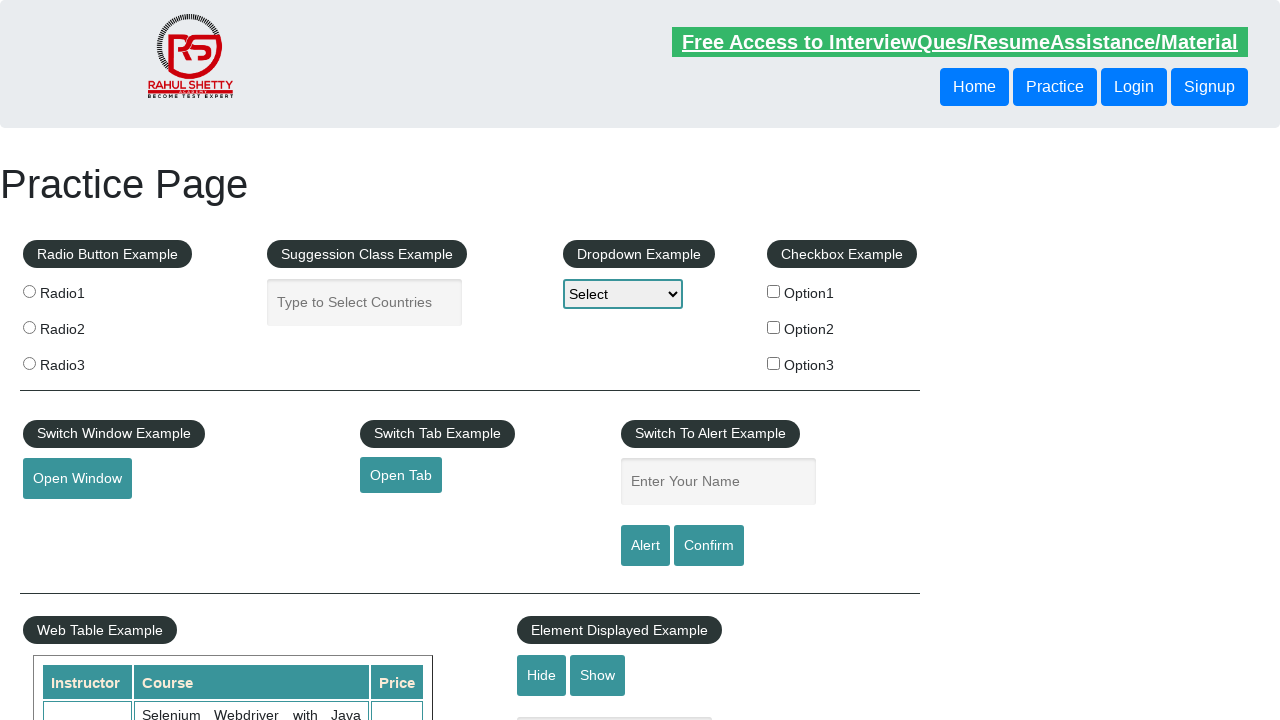

Clicked alert button to trigger JavaScript alert at (645, 546) on input[id*='alertbtn']
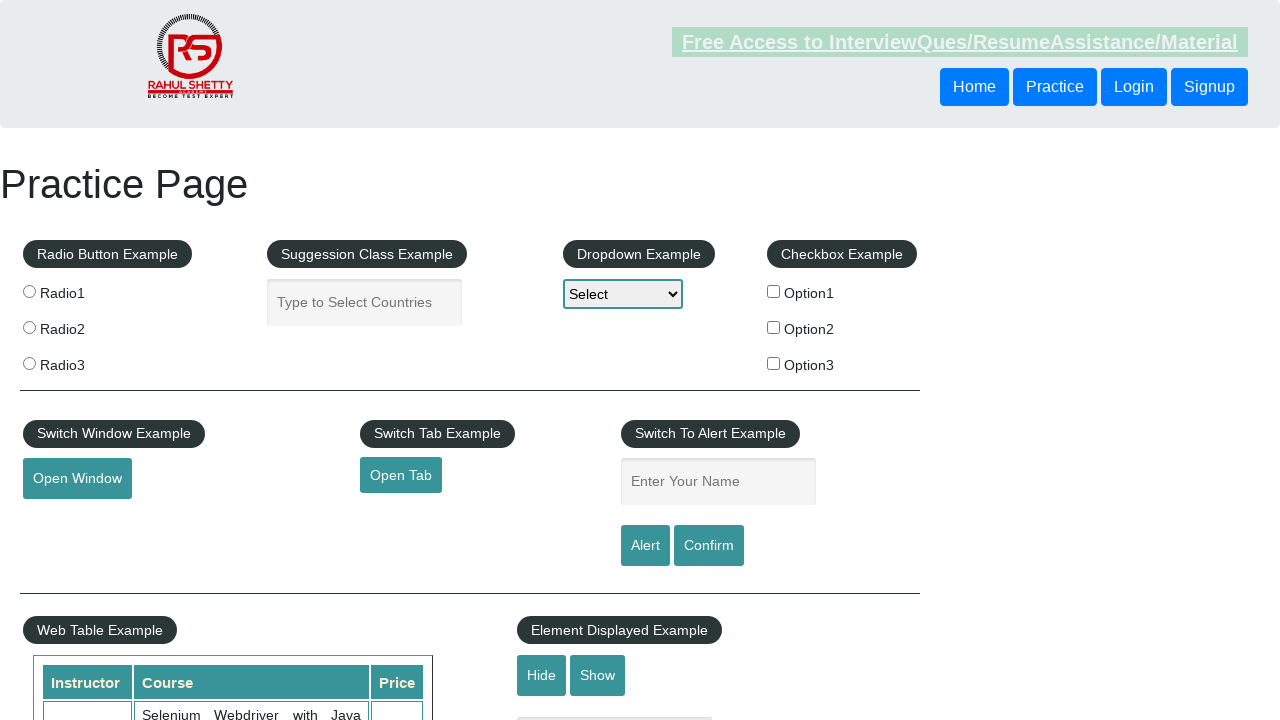

Set up dialog handler to accept alerts
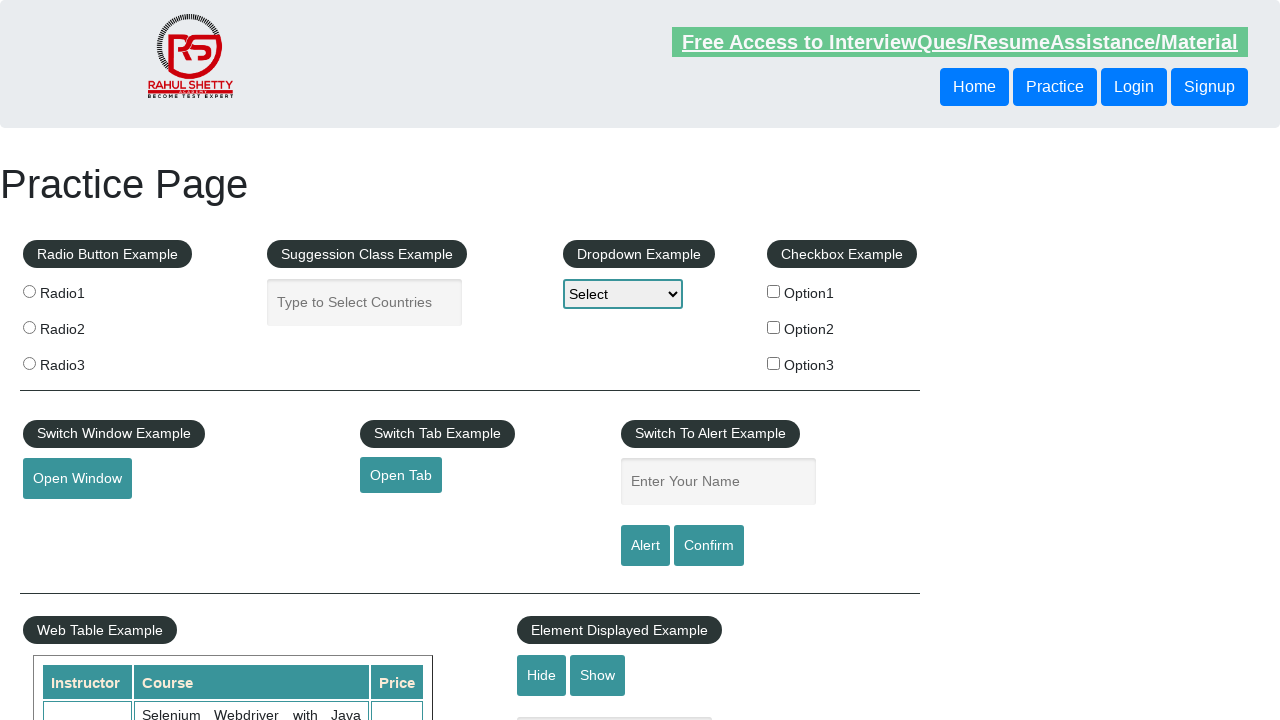

Waited 500ms for alert to be fully triggered
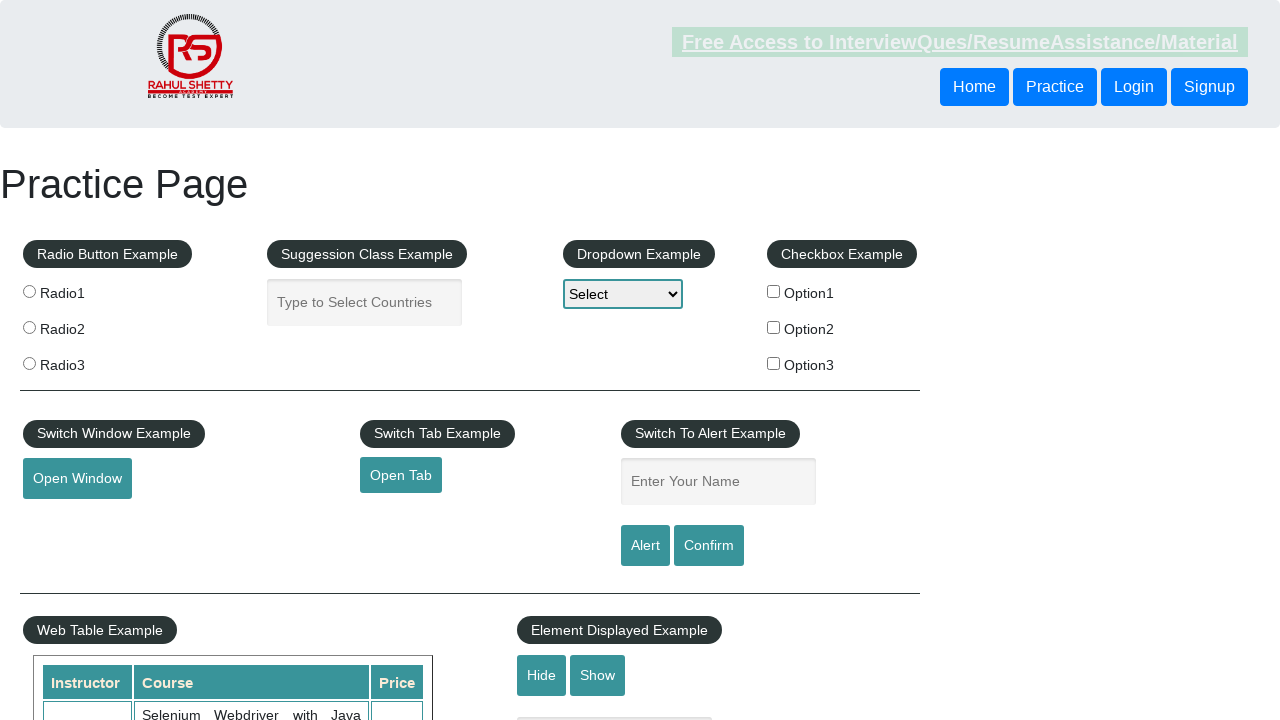

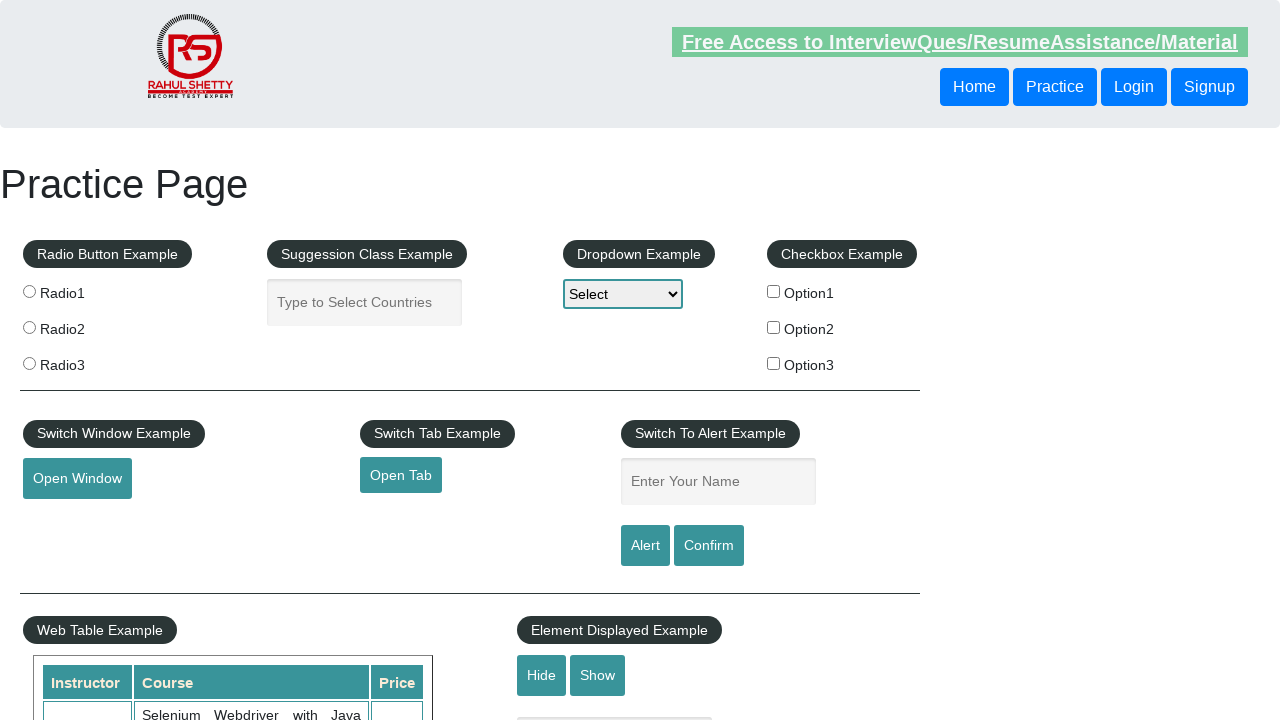